Tests opening a post modal and closing it using the X button

Starting URL: https://frontend-project-11-self-five.vercel.app/

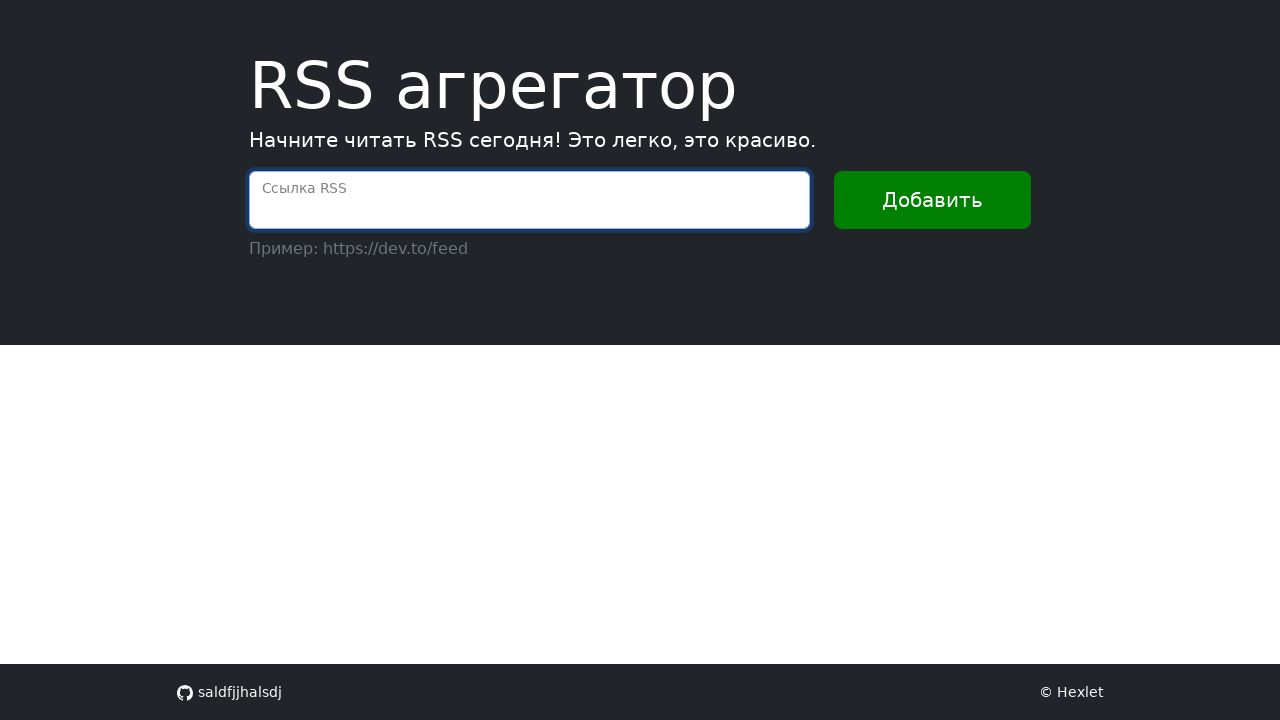

Filled RSS URL field with test feed URL on internal:attr=[placeholder="Ссылка RSS"i]
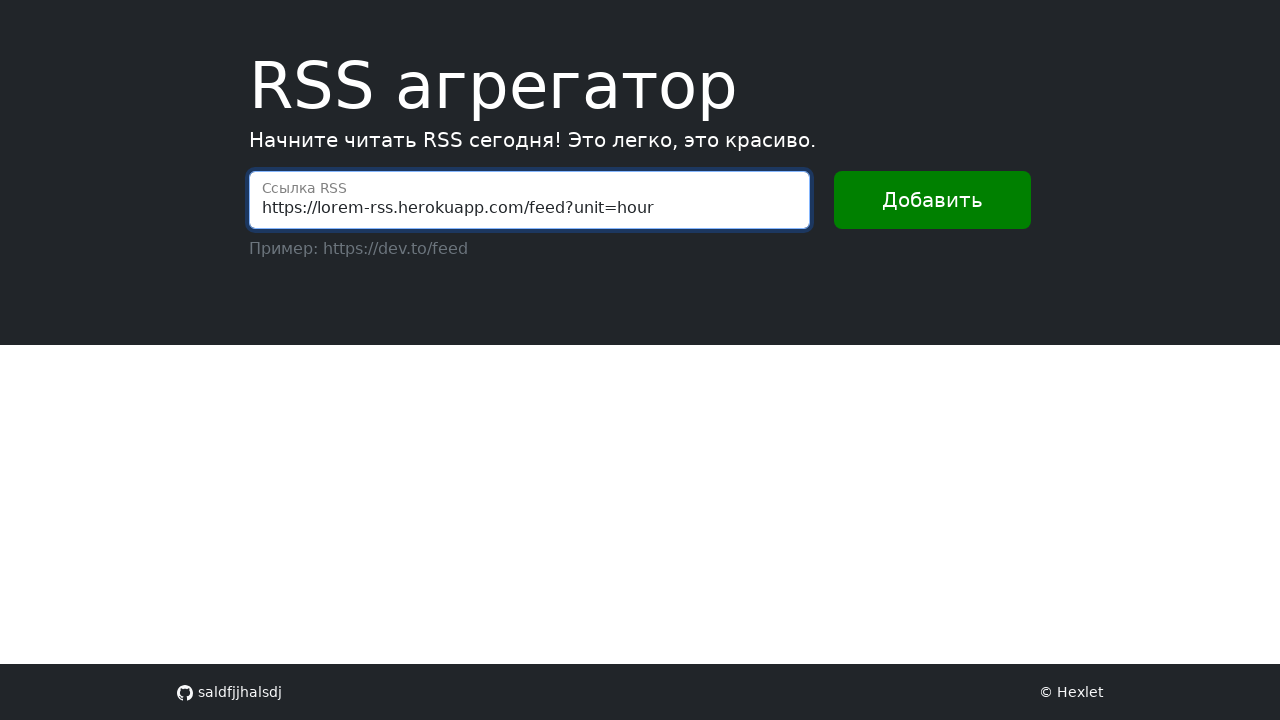

Clicked 'Добавить' button to add RSS feed at (932, 200) on internal:text="\u0414\u043e\u0431\u0430\u0432\u0438\u0442\u044c"i
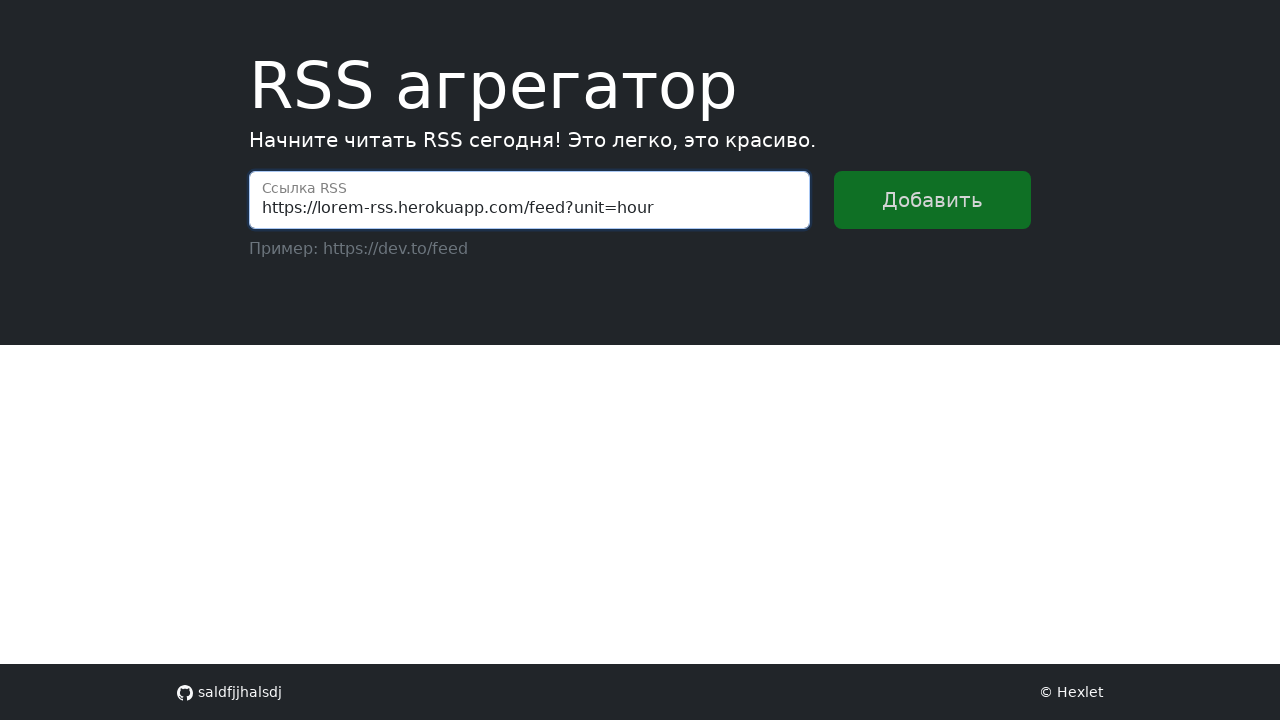

First post loaded in the feed
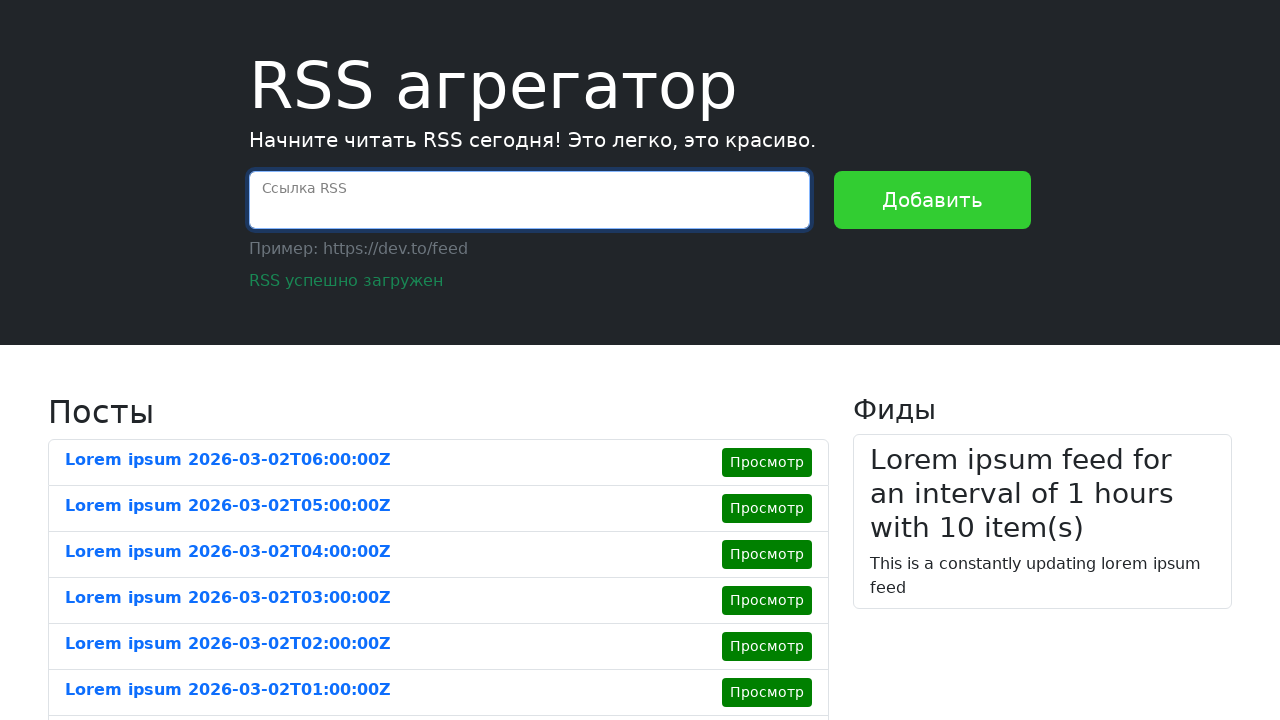

Clicked preview button to open post modal at (767, 463) on li >> nth=0 >> internal:role=button
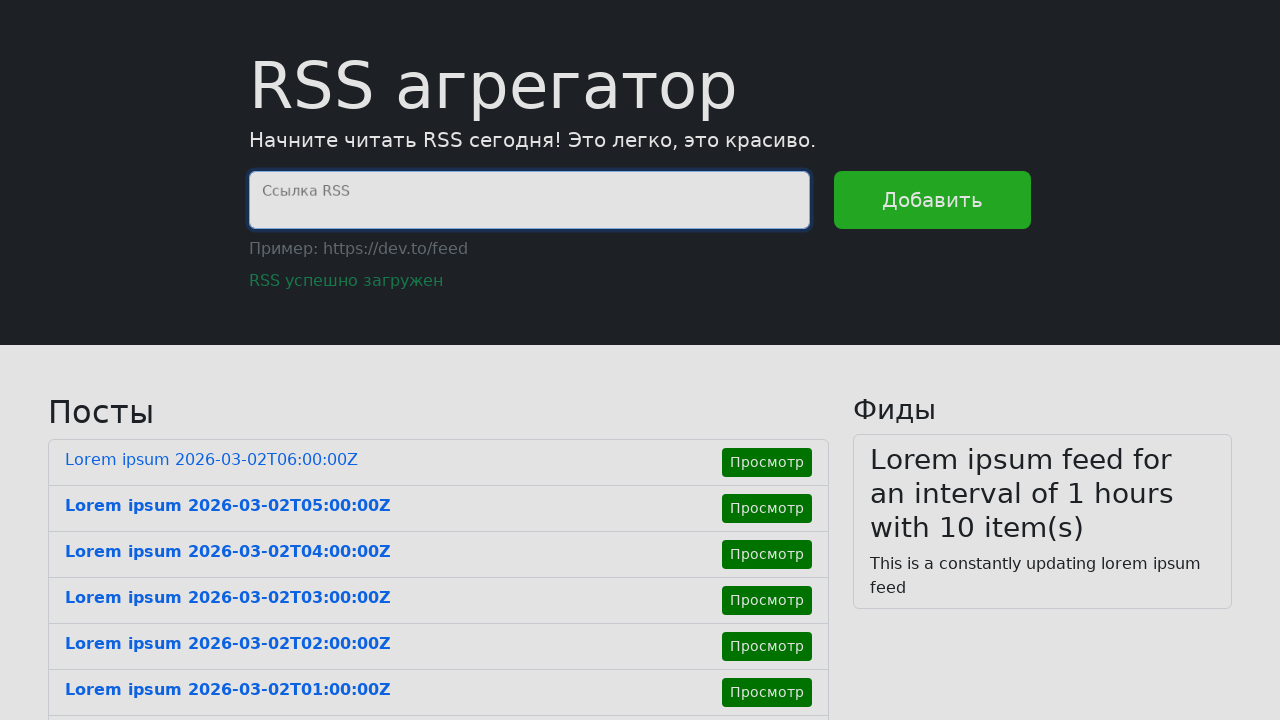

Clicked X button to close the modal at (1040, 53) on internal:label="Close"i
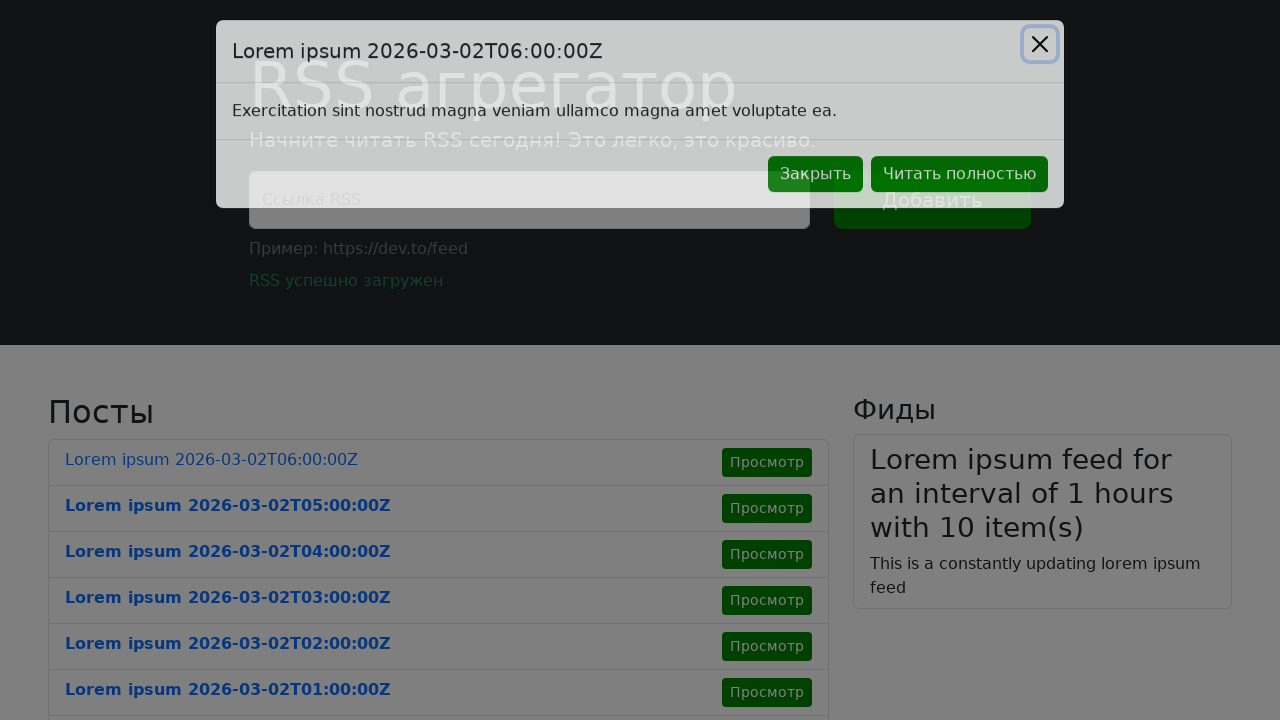

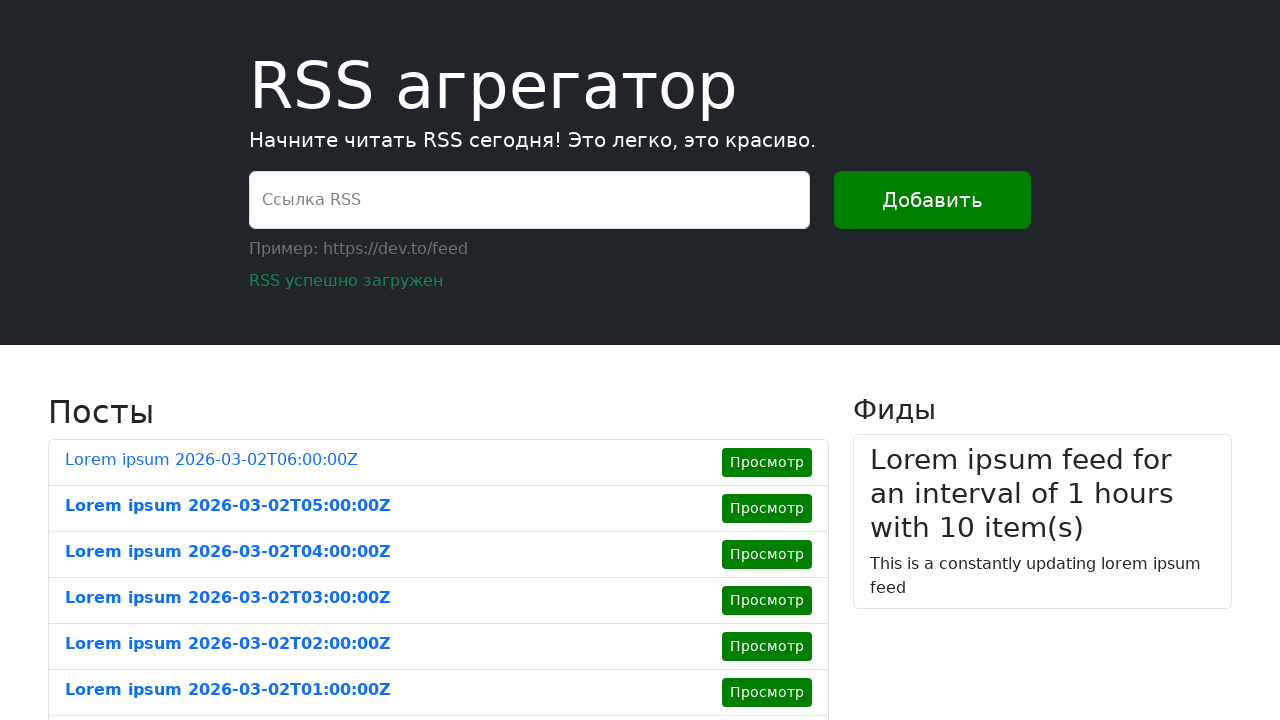